Tests the sorting functionality of a web table by clicking the column header, verifying the data is sorted alphabetically, and navigating through pagination to find a specific item ("Orange").

Starting URL: https://rahulshettyacademy.com/seleniumPractise/#/Offers

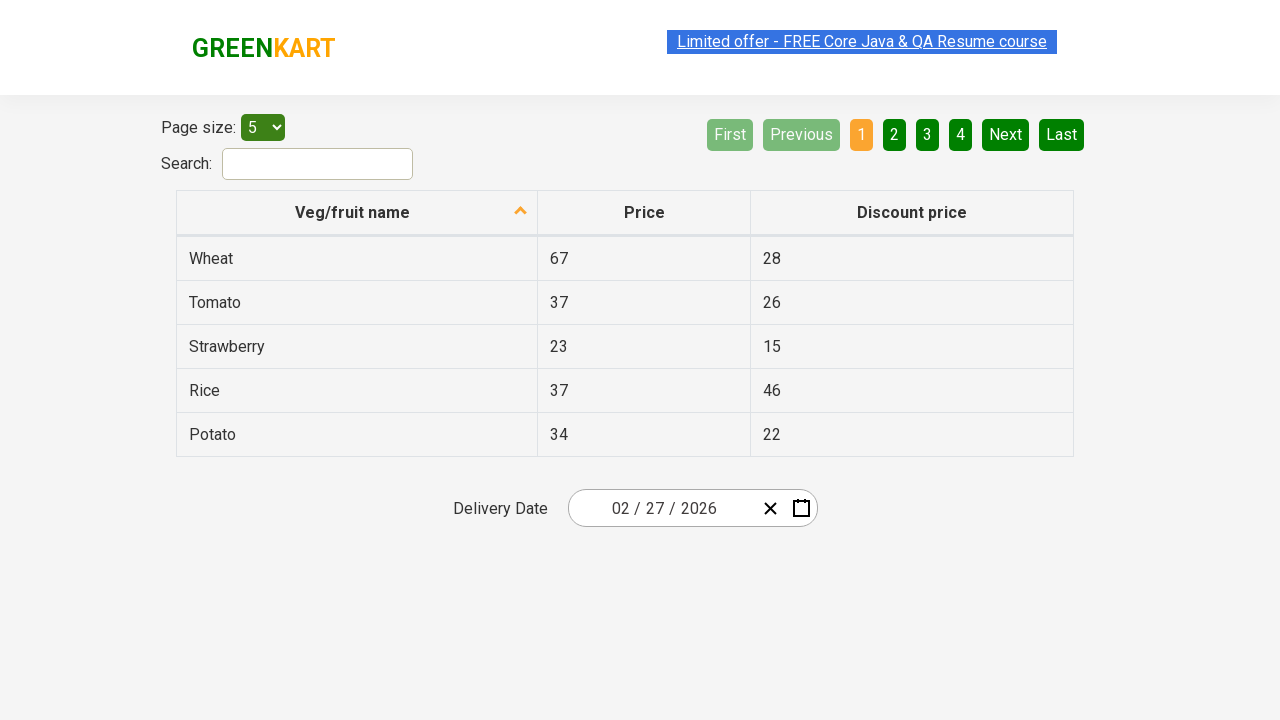

Clicked first column header to sort at (357, 213) on xpath=//tr/th[1]
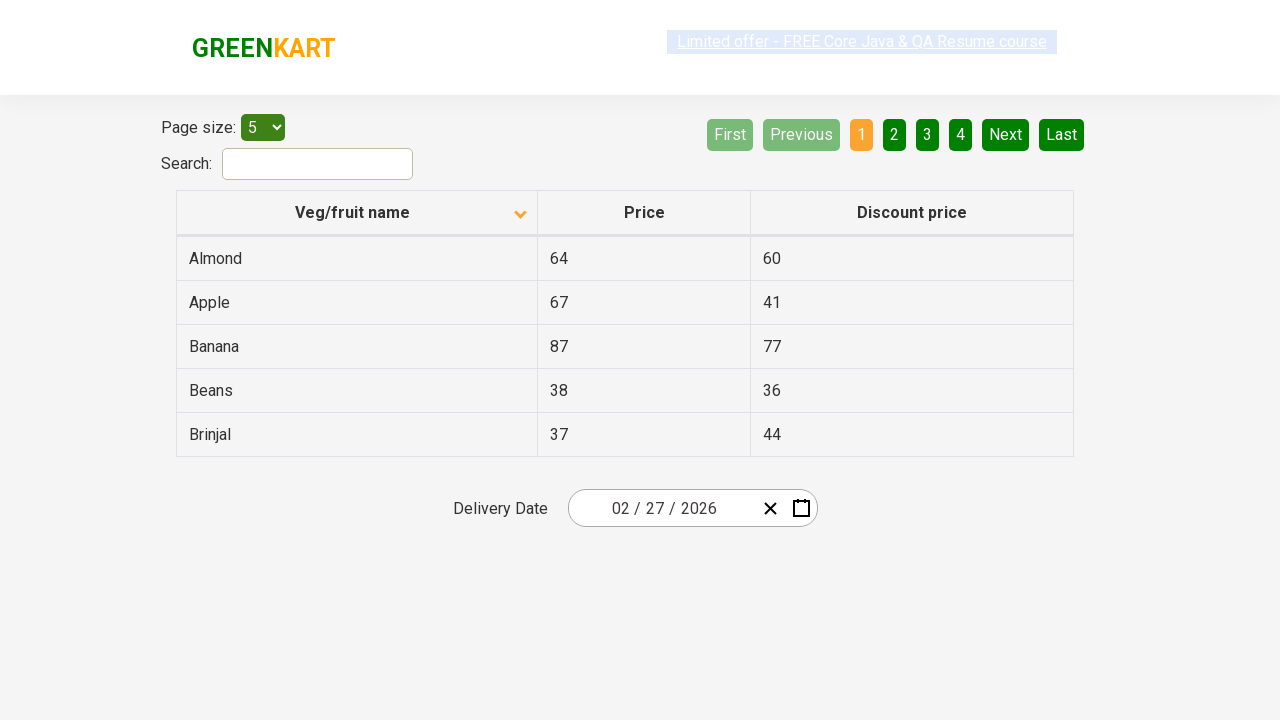

Table loaded and first column cell is visible
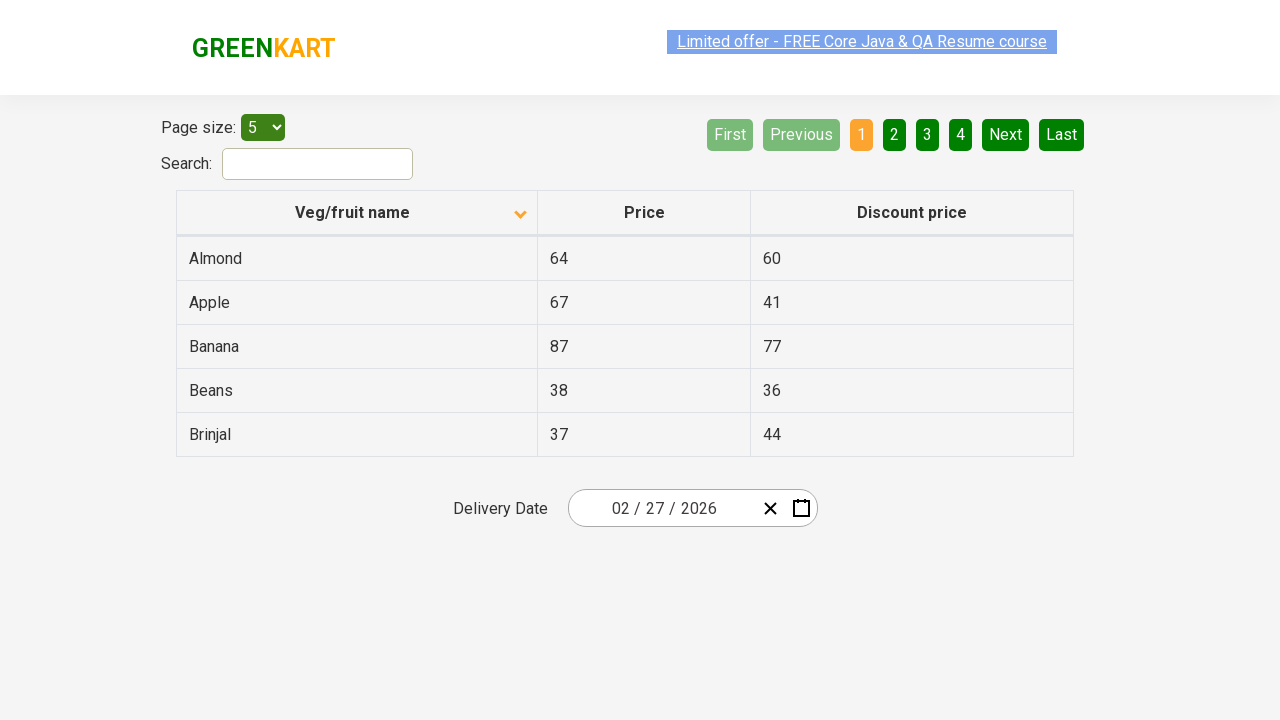

Retrieved 5 items from first column
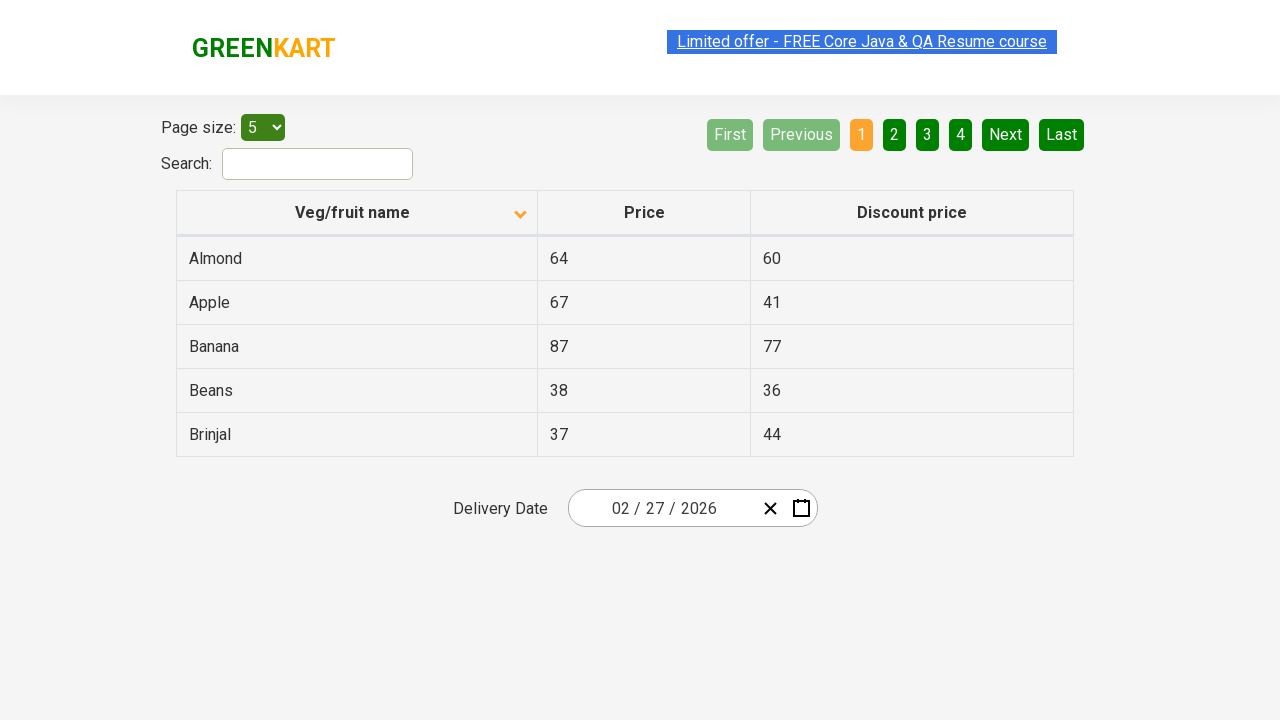

Verified that column is sorted alphabetically
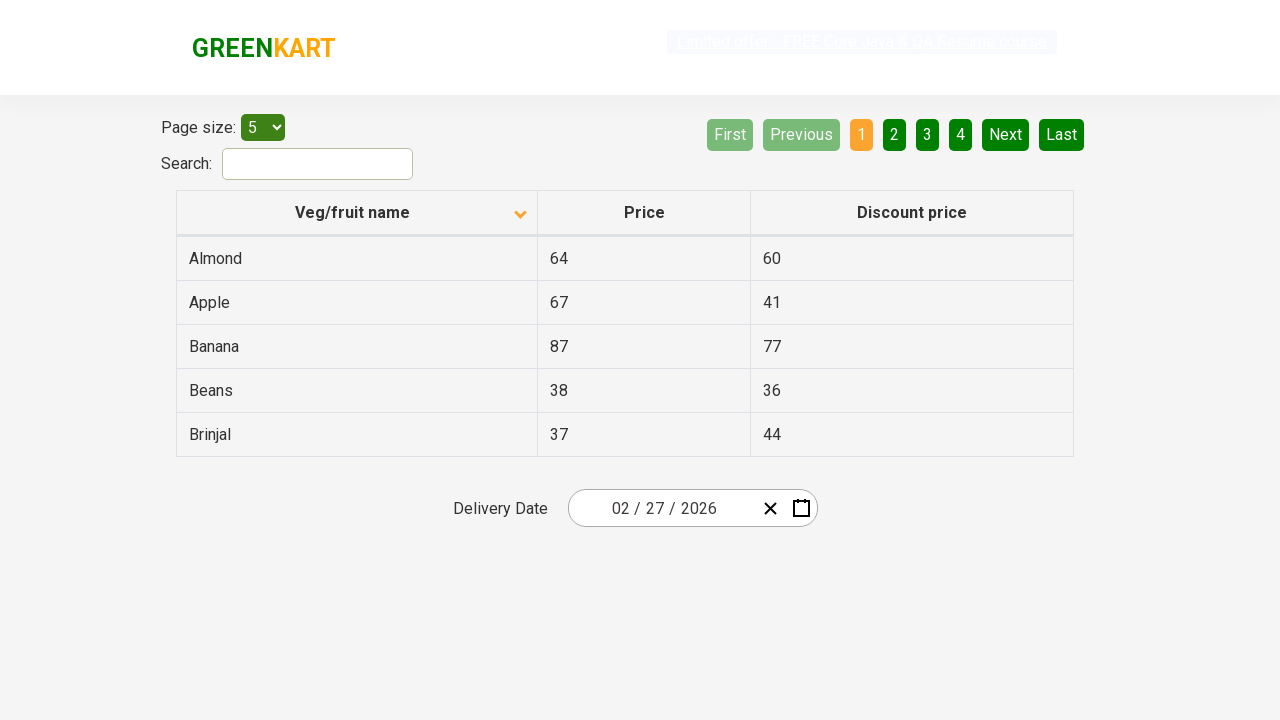

Clicked Next button to navigate to next page at (1006, 134) on [aria-label='Next']
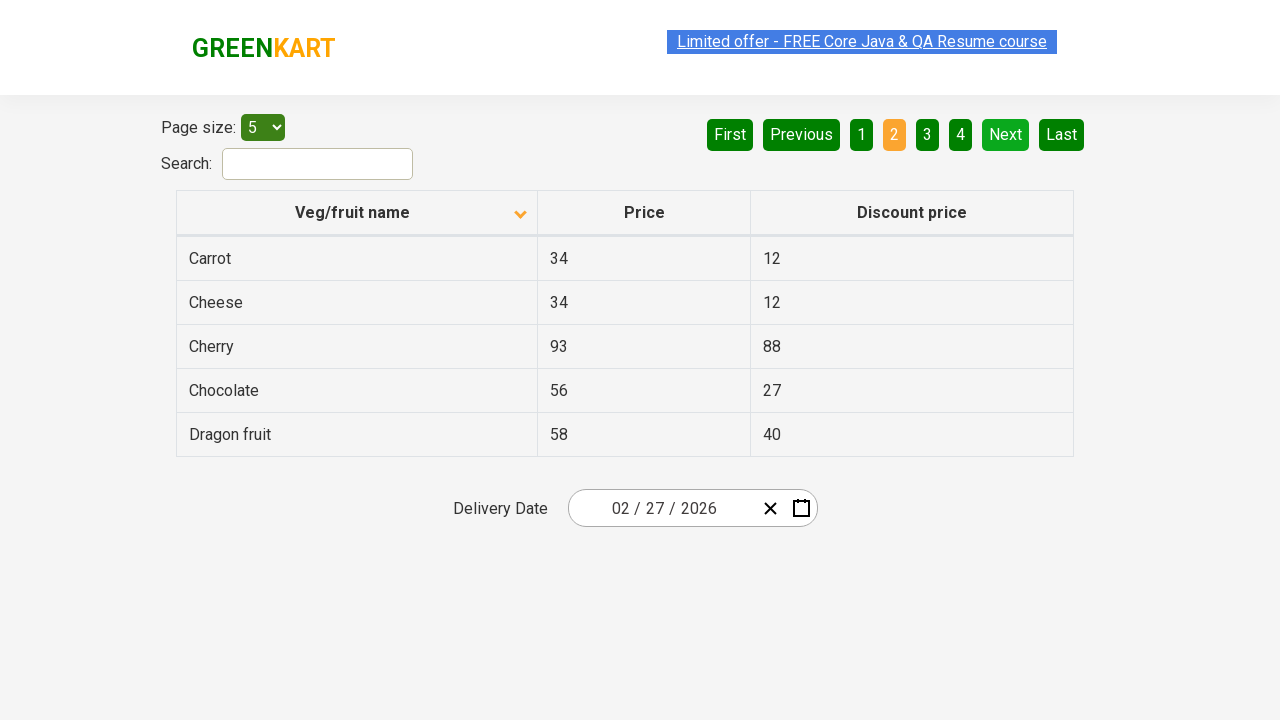

Waited for next page to load
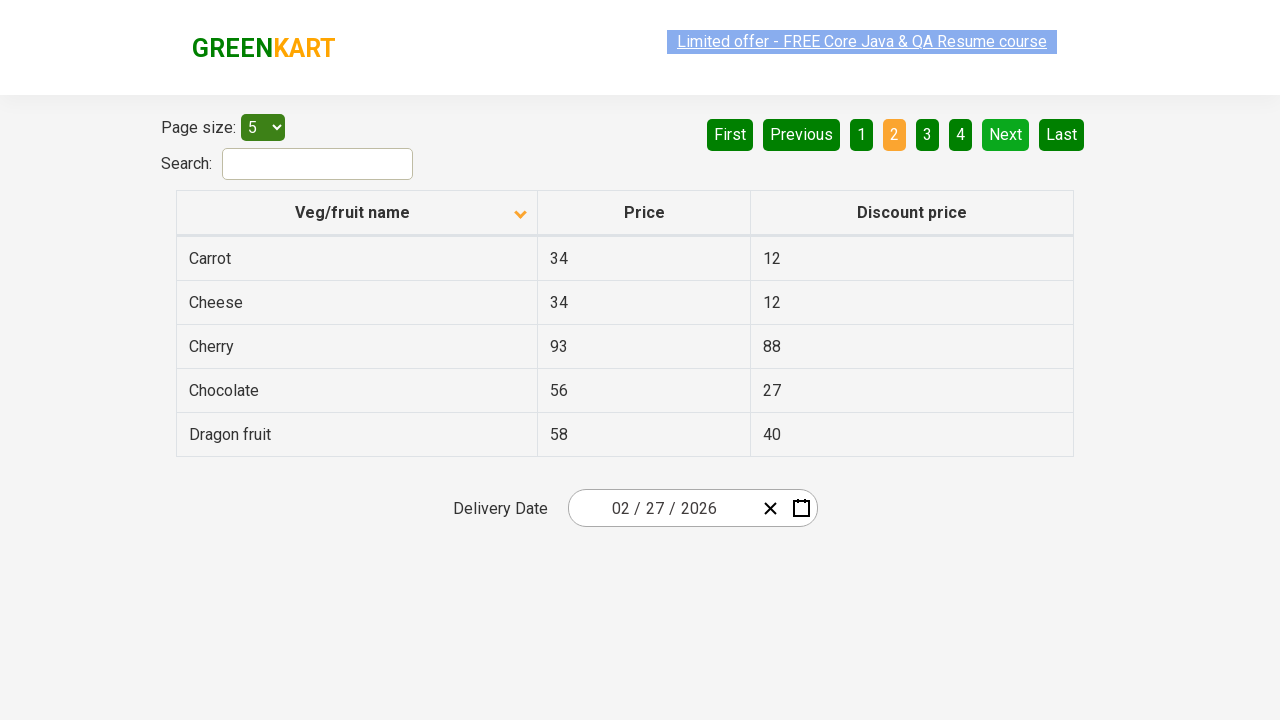

Clicked Next button to navigate to next page at (1006, 134) on [aria-label='Next']
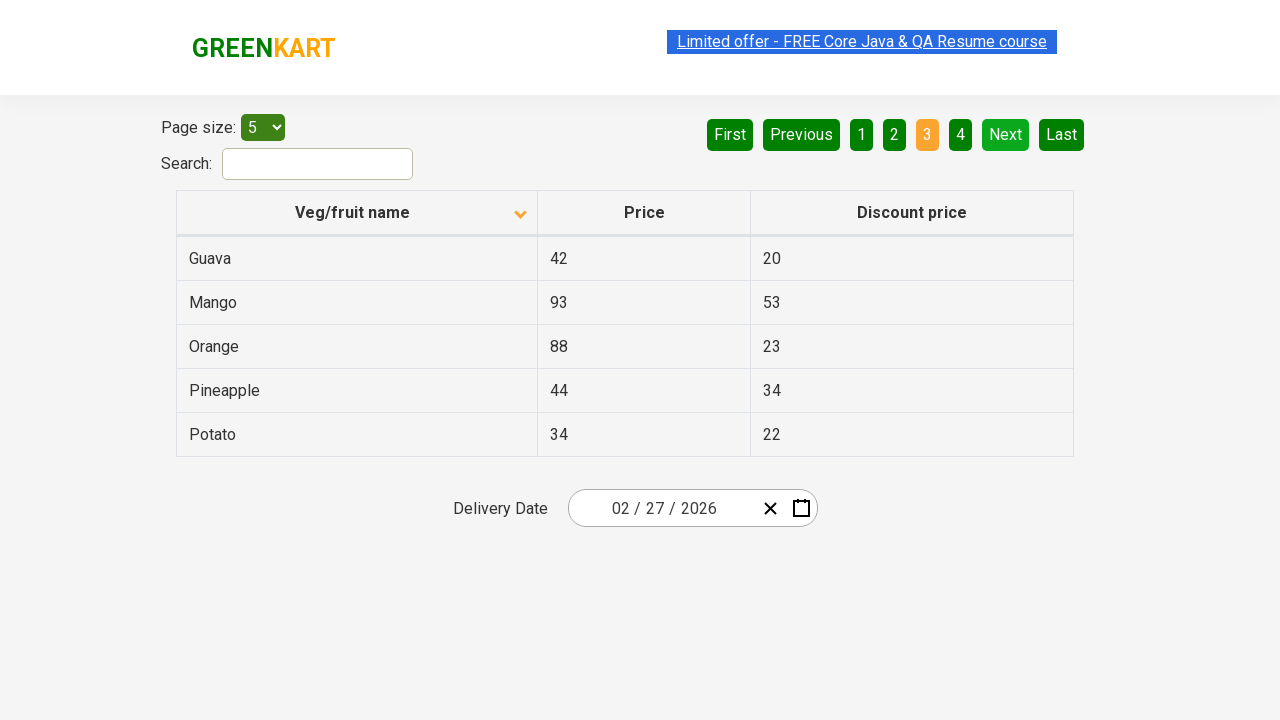

Waited for next page to load
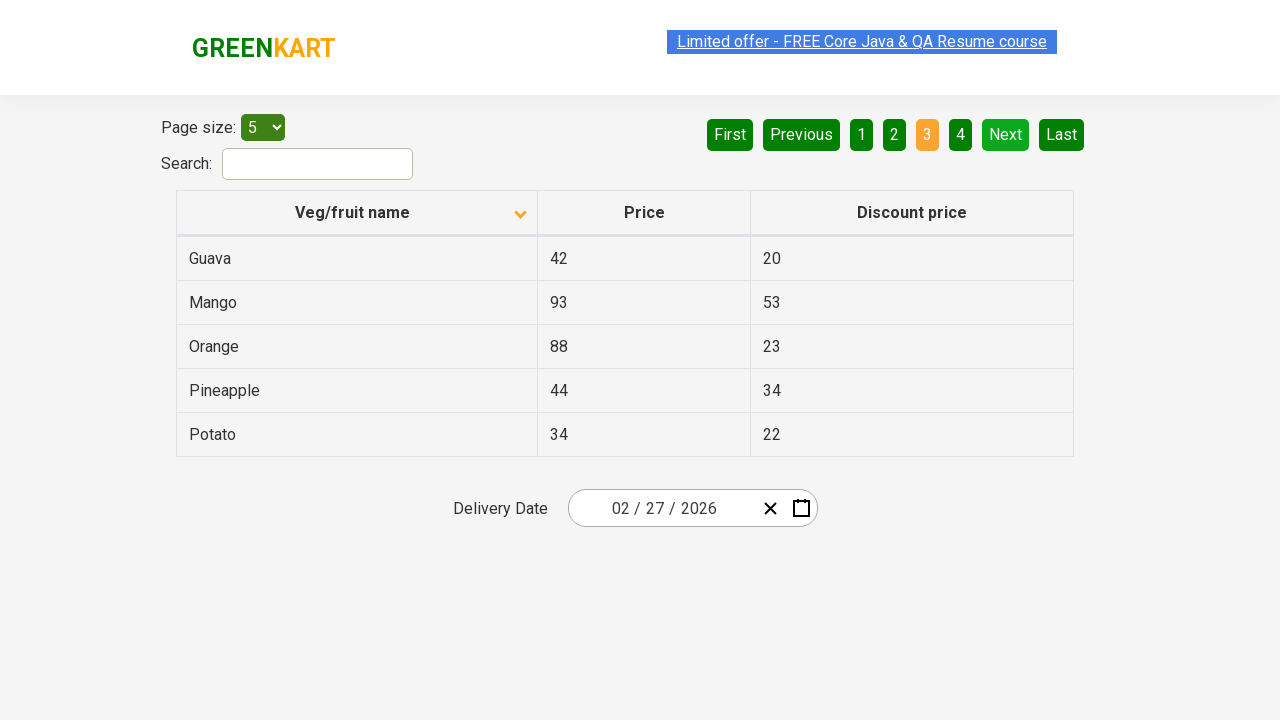

Found 'Orange' in the current page
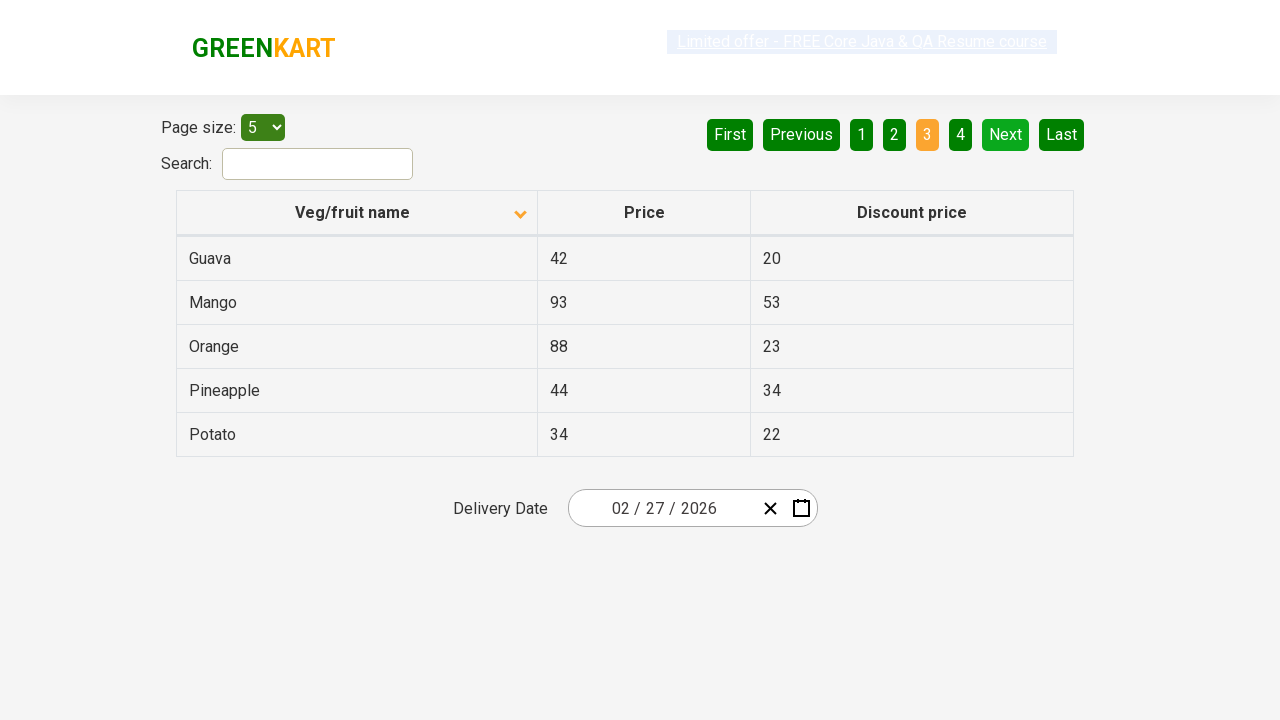

Confirmed 'Orange' was found in the web table
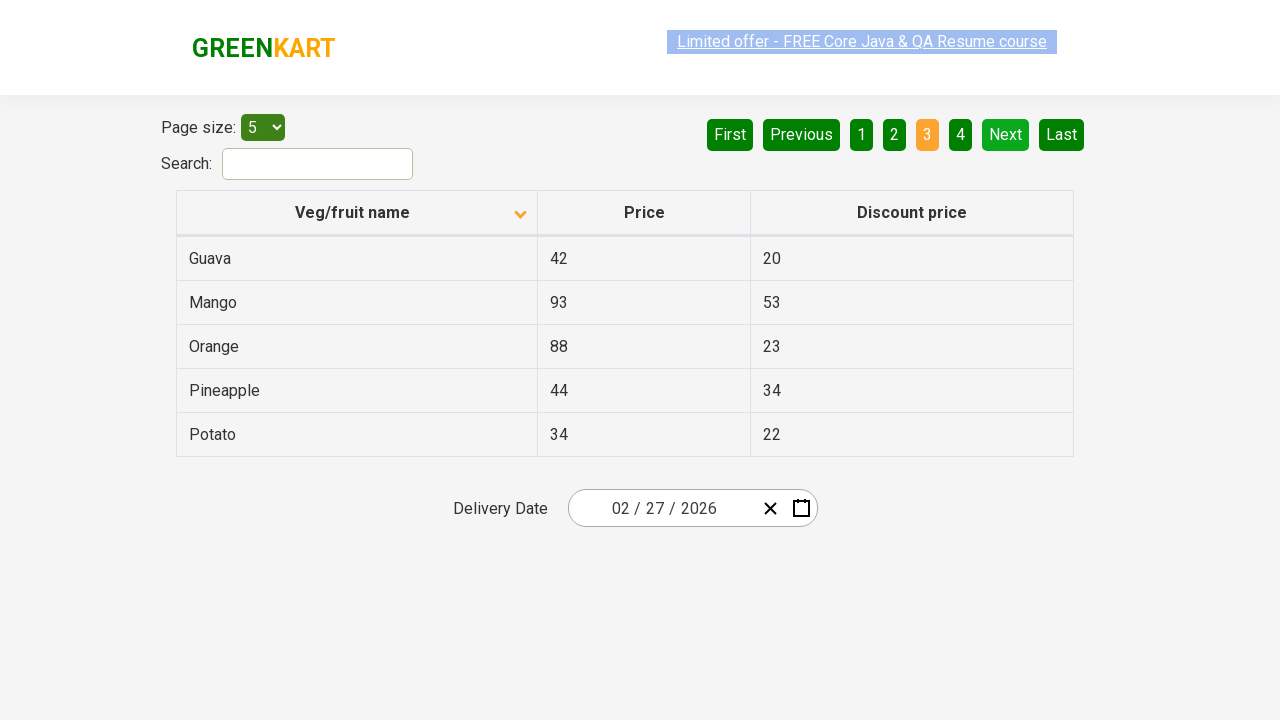

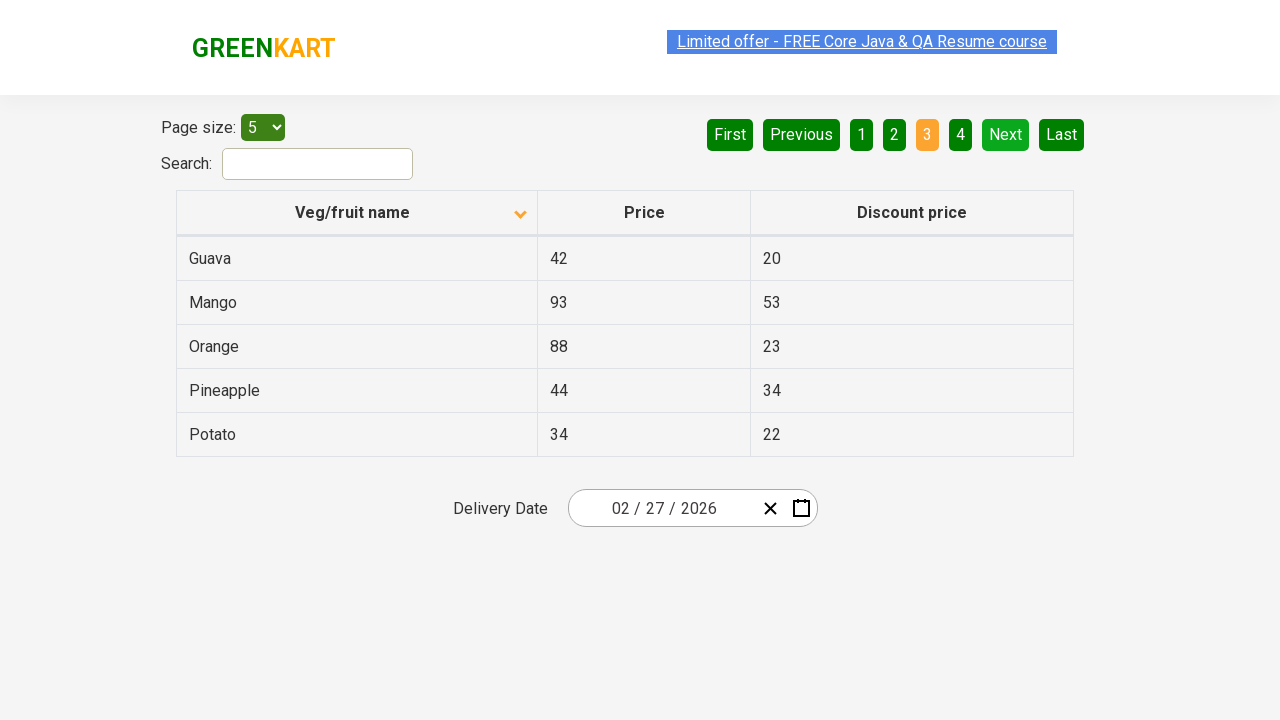